Tests JavaScript prompt alert functionality by clicking a button to trigger a JS prompt, entering text into the prompt, accepting it, and verifying the result message is displayed.

Starting URL: https://the-internet.herokuapp.com/javascript_alerts

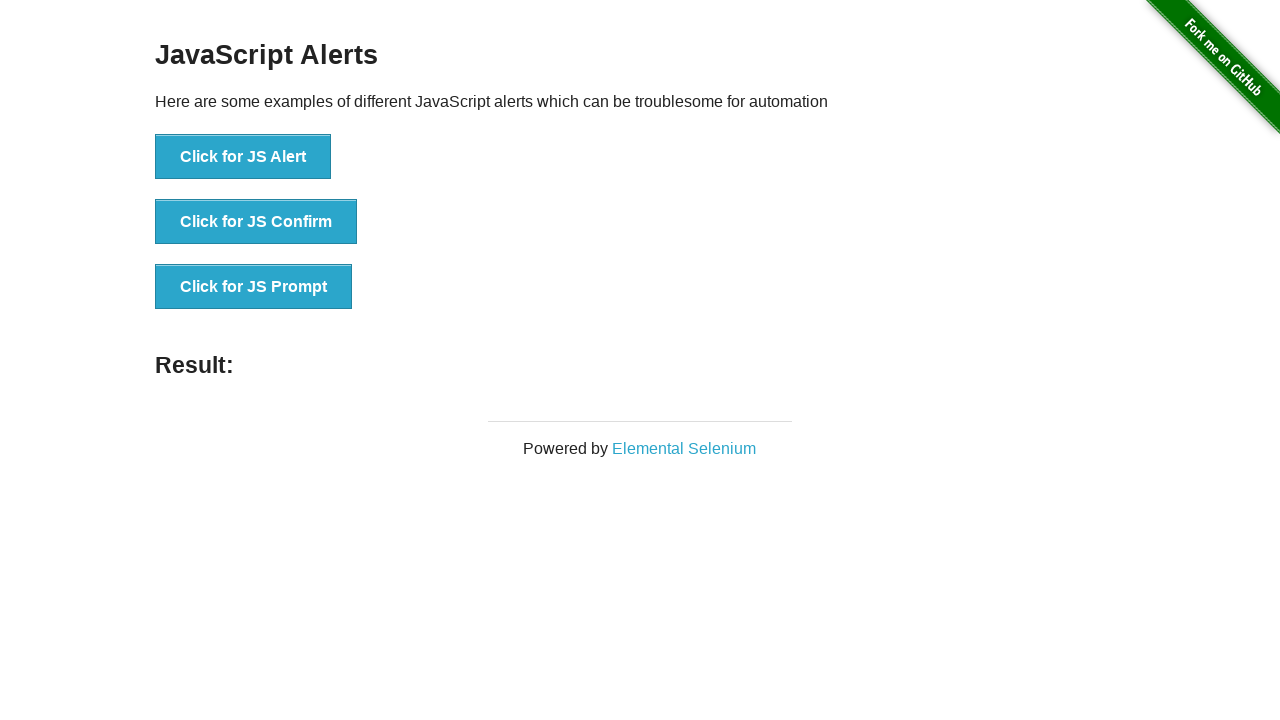

Clicked 'Click for JS Prompt' button to trigger JavaScript prompt alert at (254, 287) on xpath=//button[text()='Click for JS Prompt']
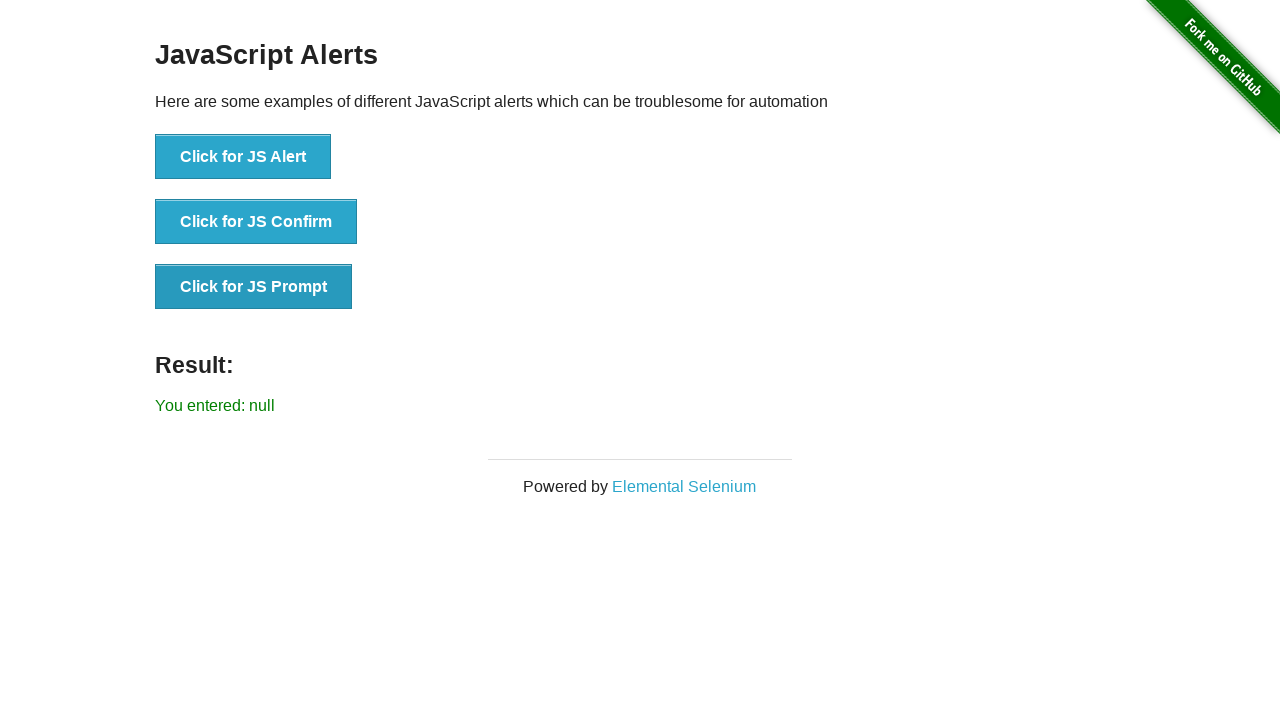

Set up dialog handler to accept prompt with text 'John Smith Testing'
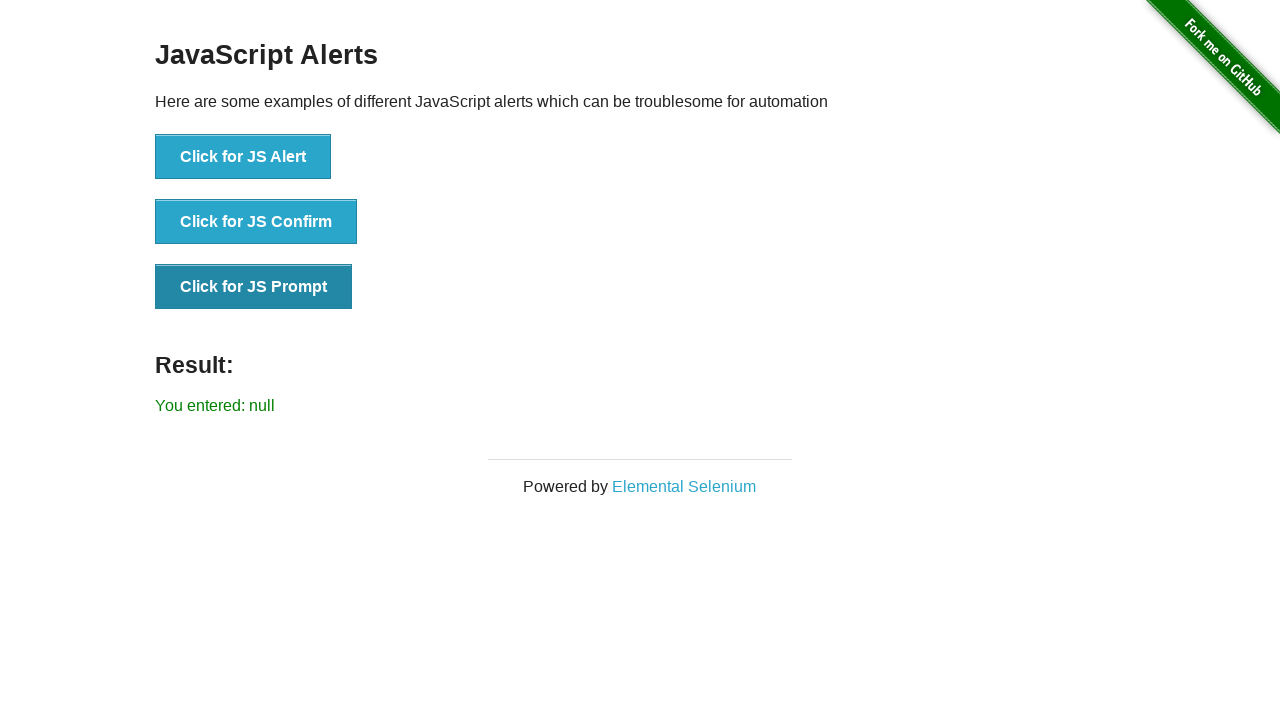

Clicked 'Click for JS Prompt' button again to trigger the dialog at (254, 287) on xpath=//button[text()='Click for JS Prompt']
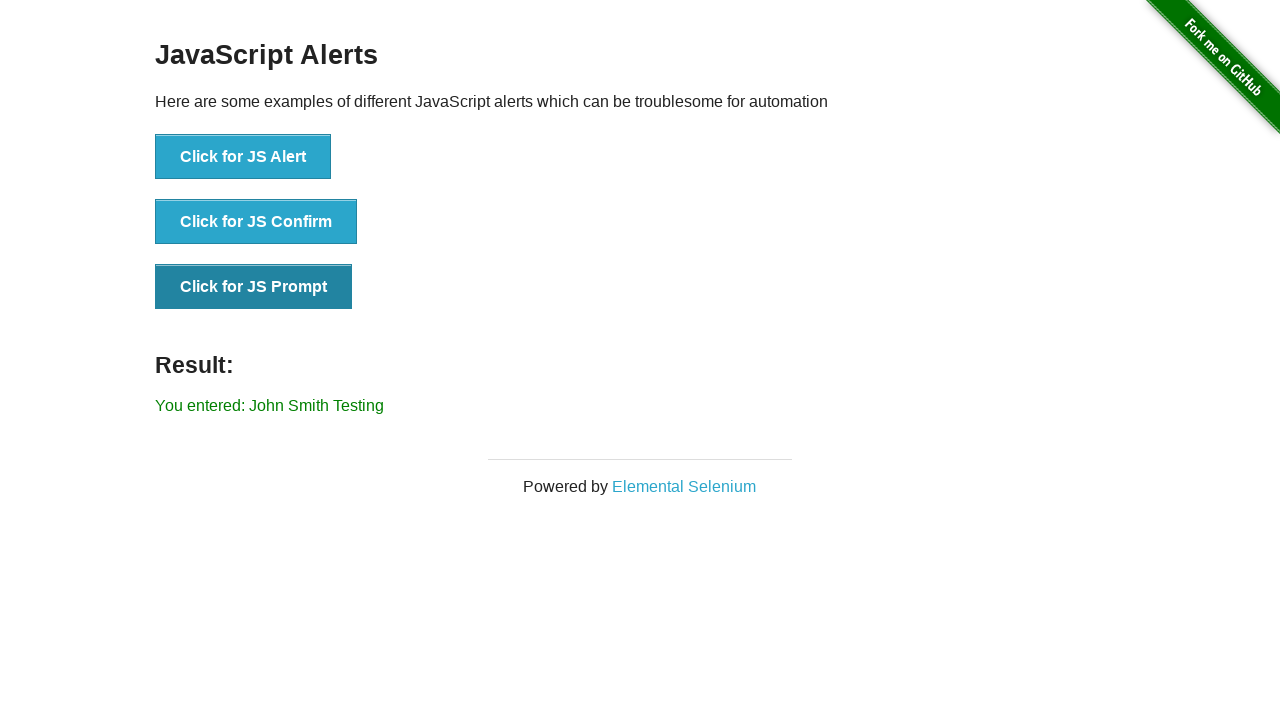

Result element loaded after prompt was accepted
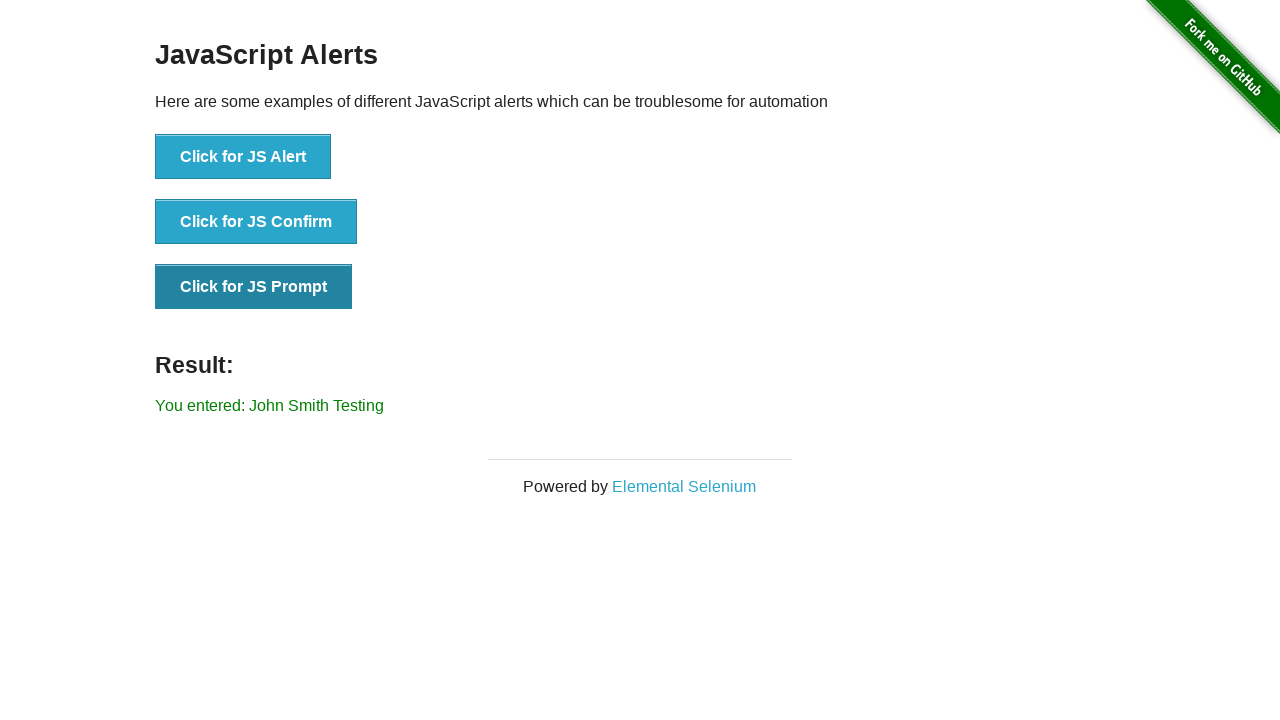

Retrieved result text: You entered: John Smith Testing
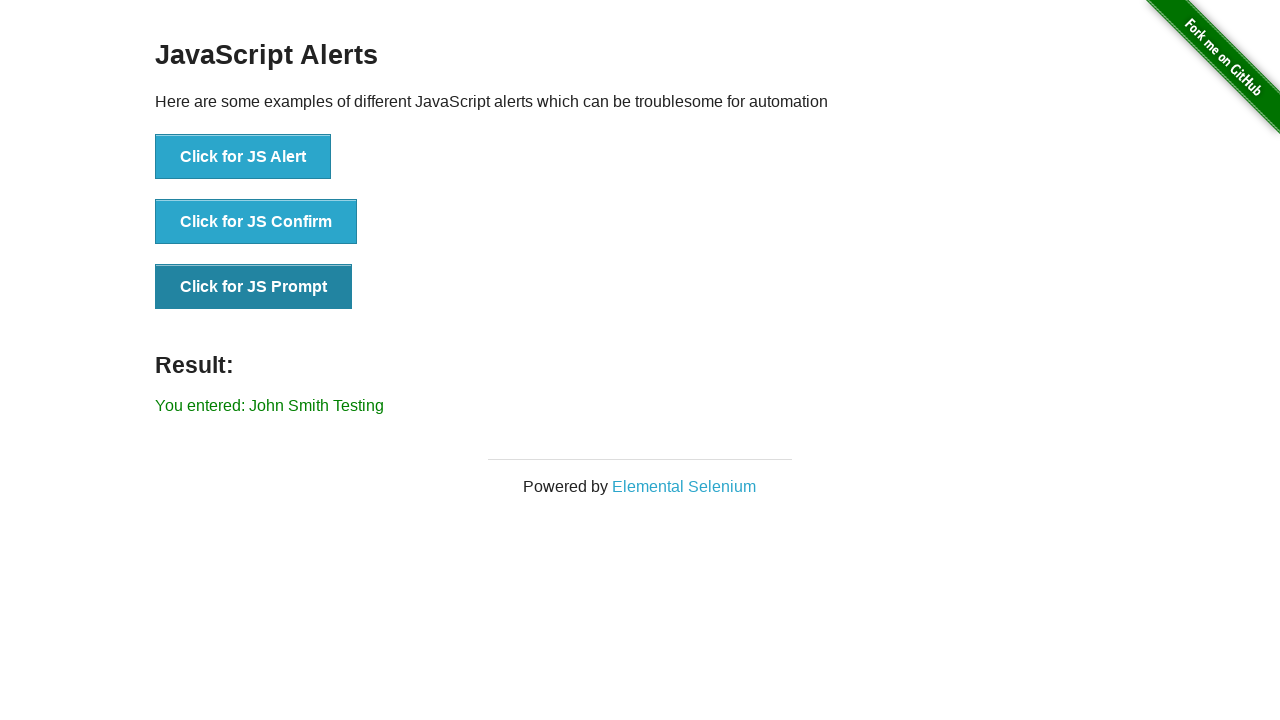

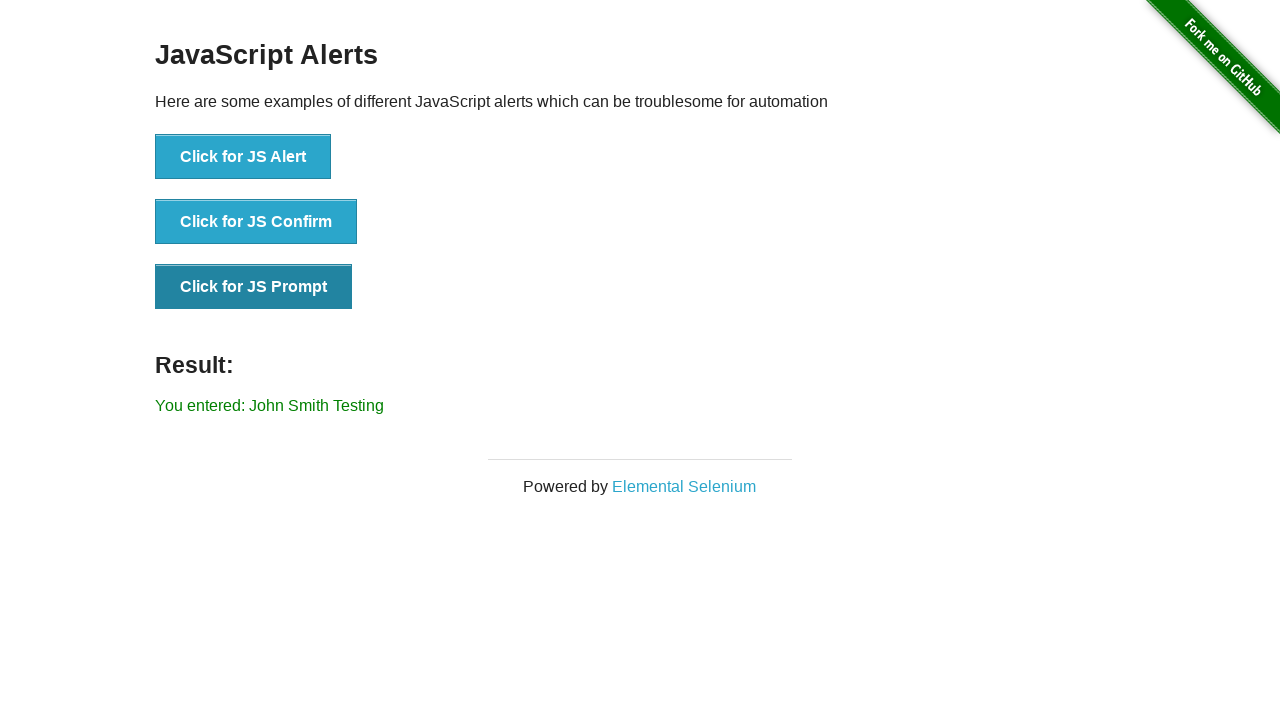